Tests dynamic loading by clicking a button and waiting for hidden text to become visible

Starting URL: http://the-internet.herokuapp.com/dynamic_loading/2

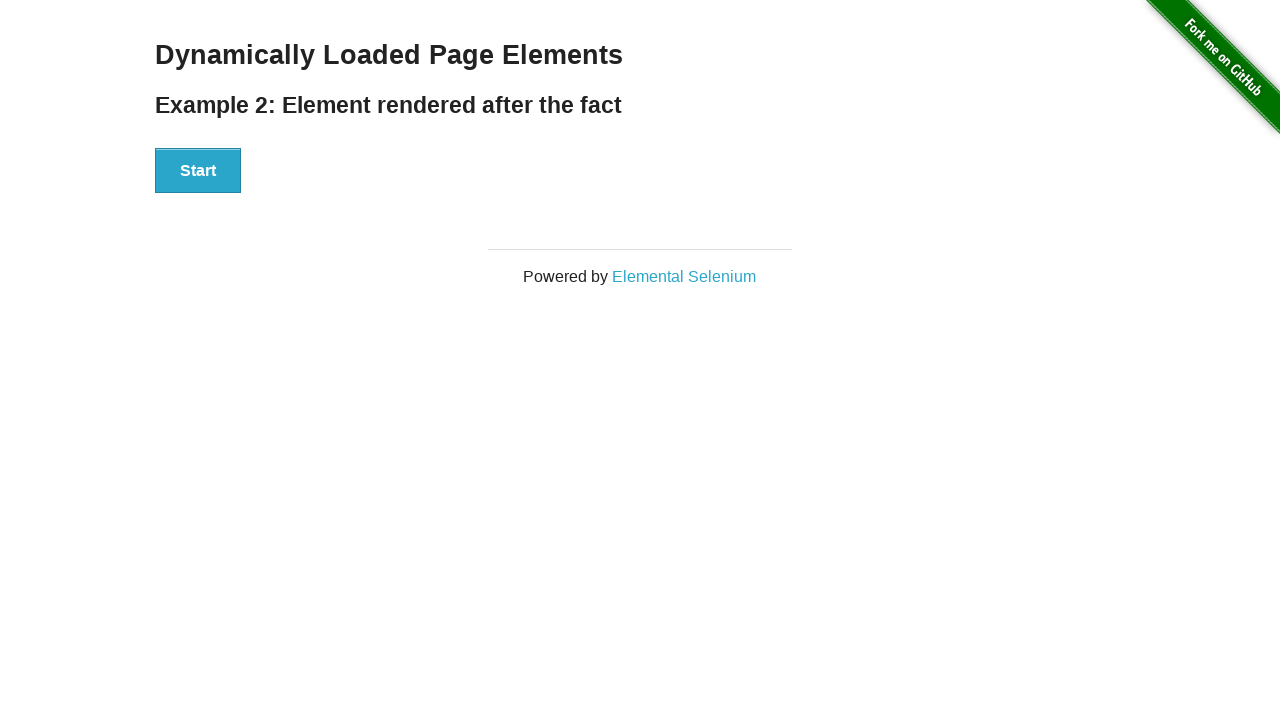

Clicked the Start button to trigger dynamic loading at (198, 171) on button
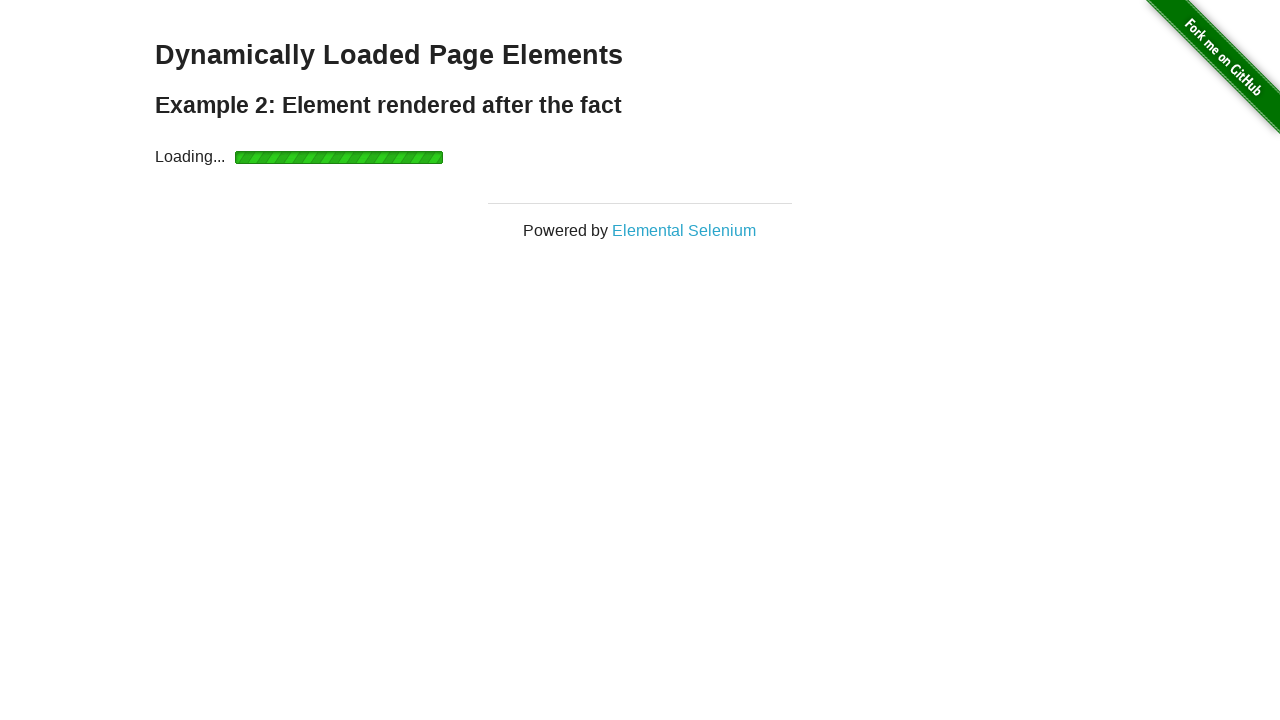

Waited for hidden text element to become visible
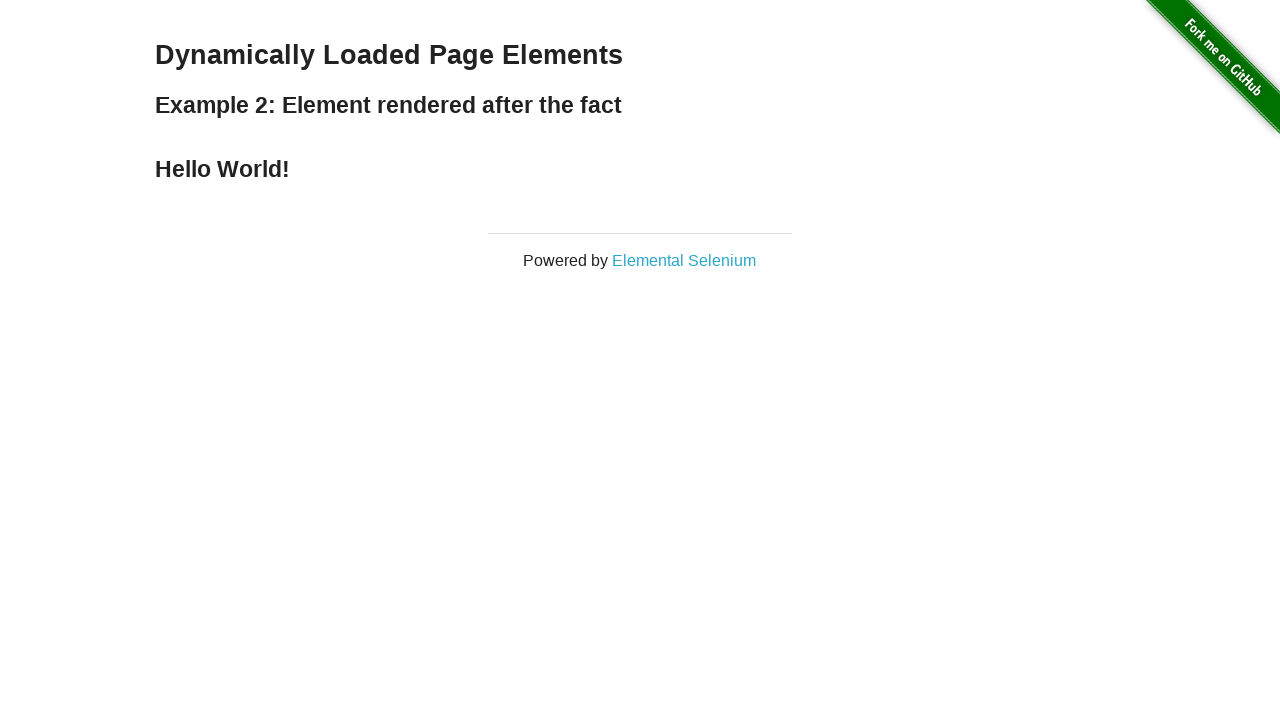

Located the finish text element
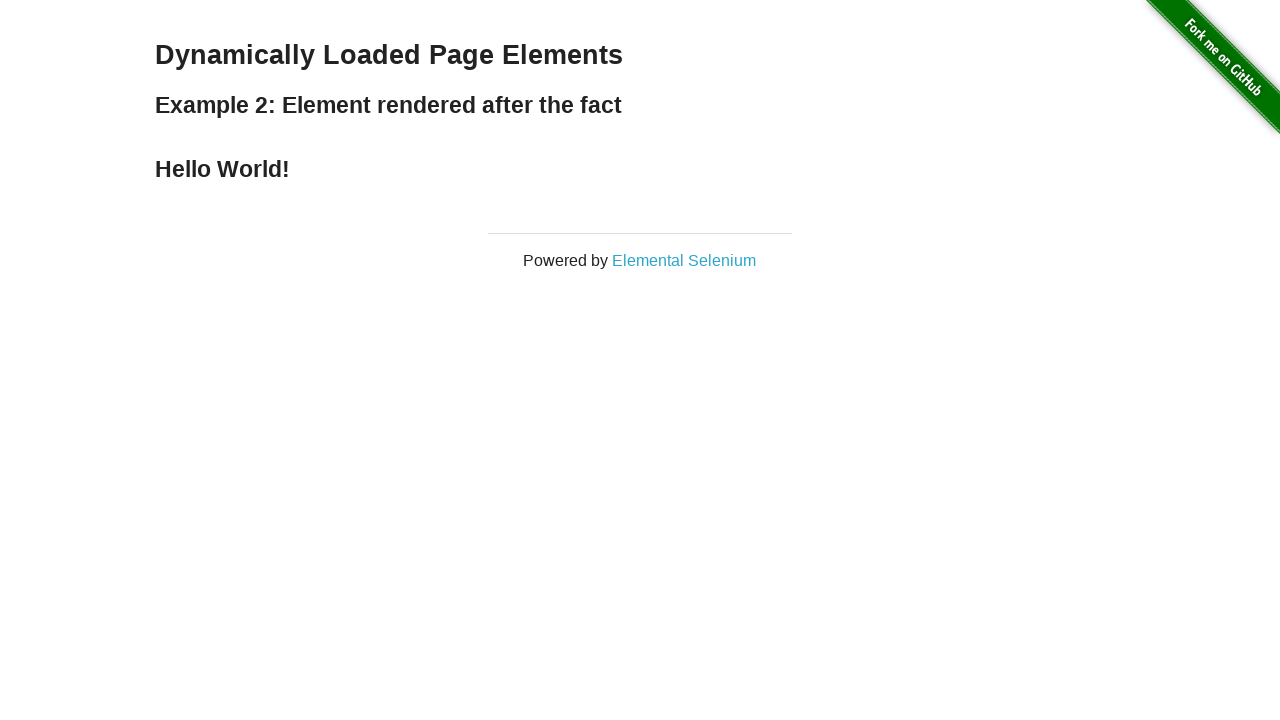

Verified the text element is displayed
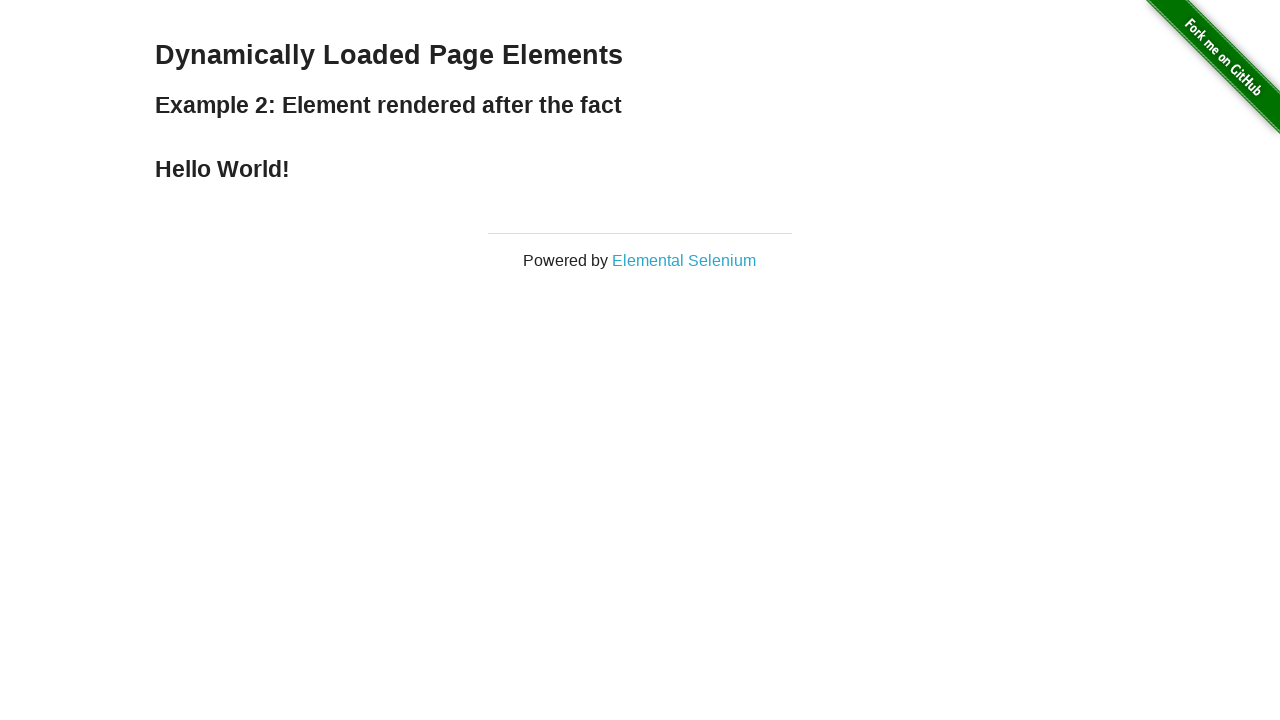

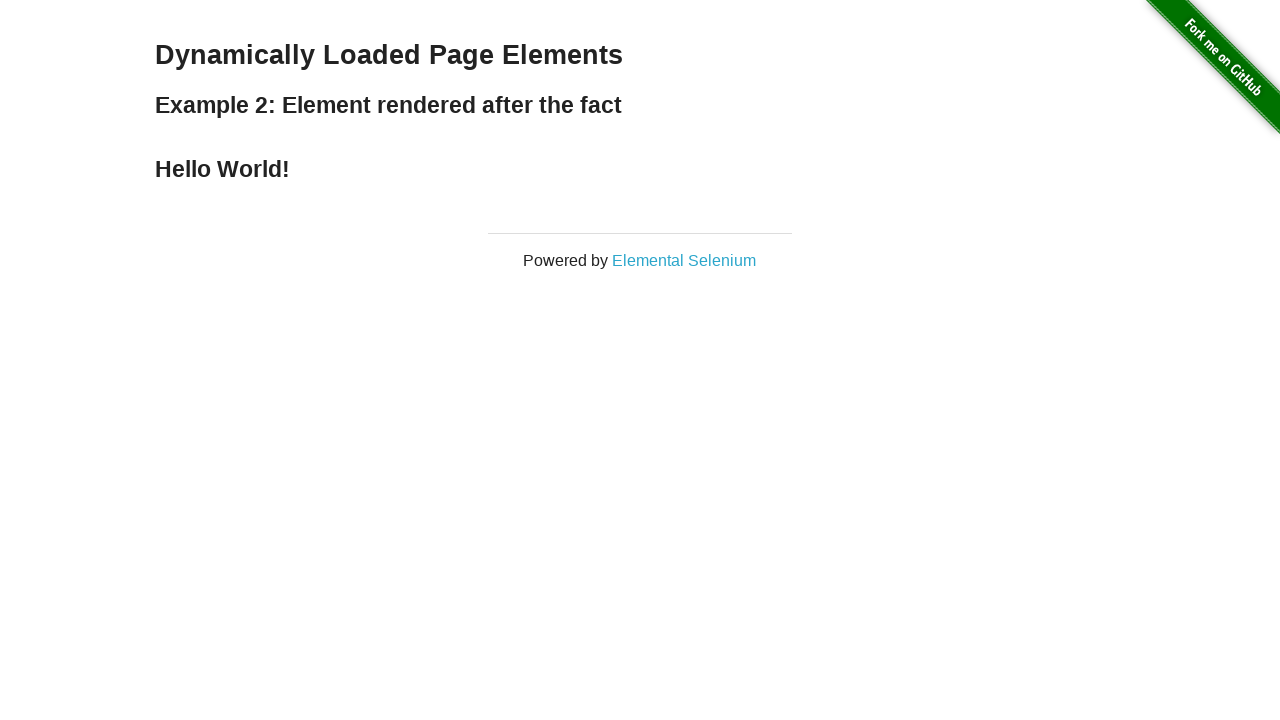